Tests dropdown/select element functionality by selecting options using three different methods: by index, by value attribute, and by visible text content.

Starting URL: https://sahitest.com/demo/selectTest.htm

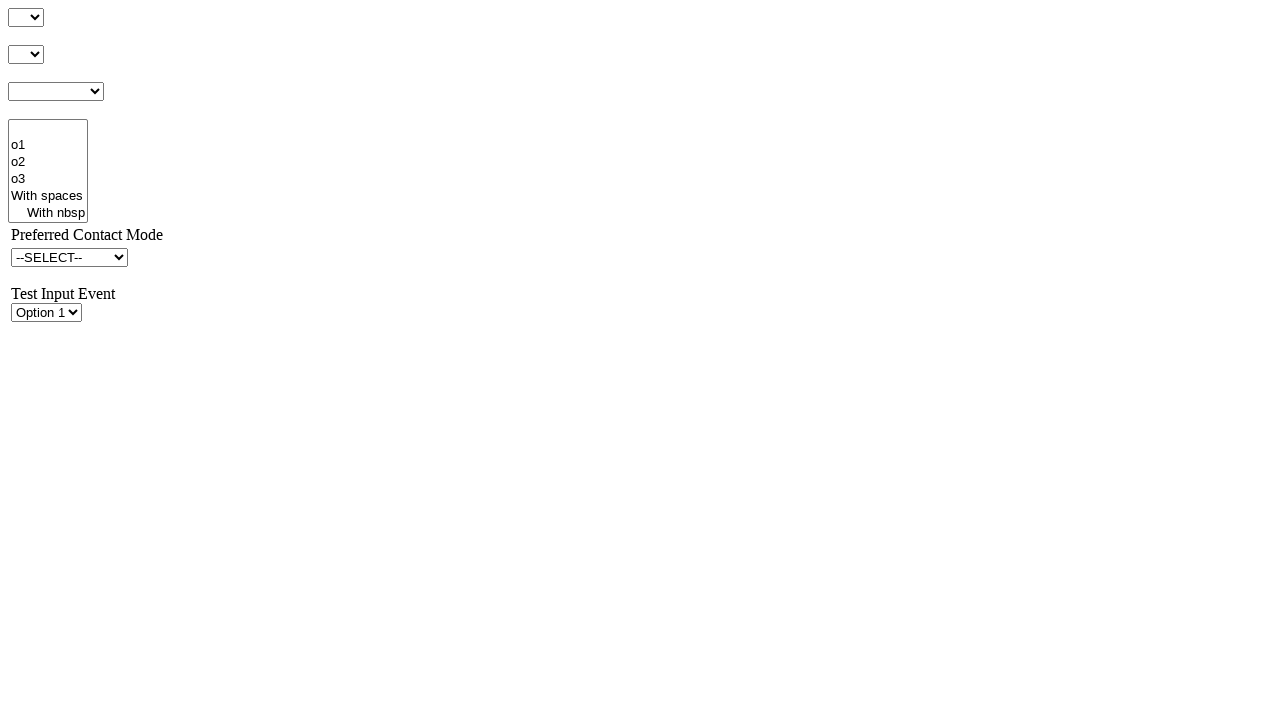

Located select element with id 's1'
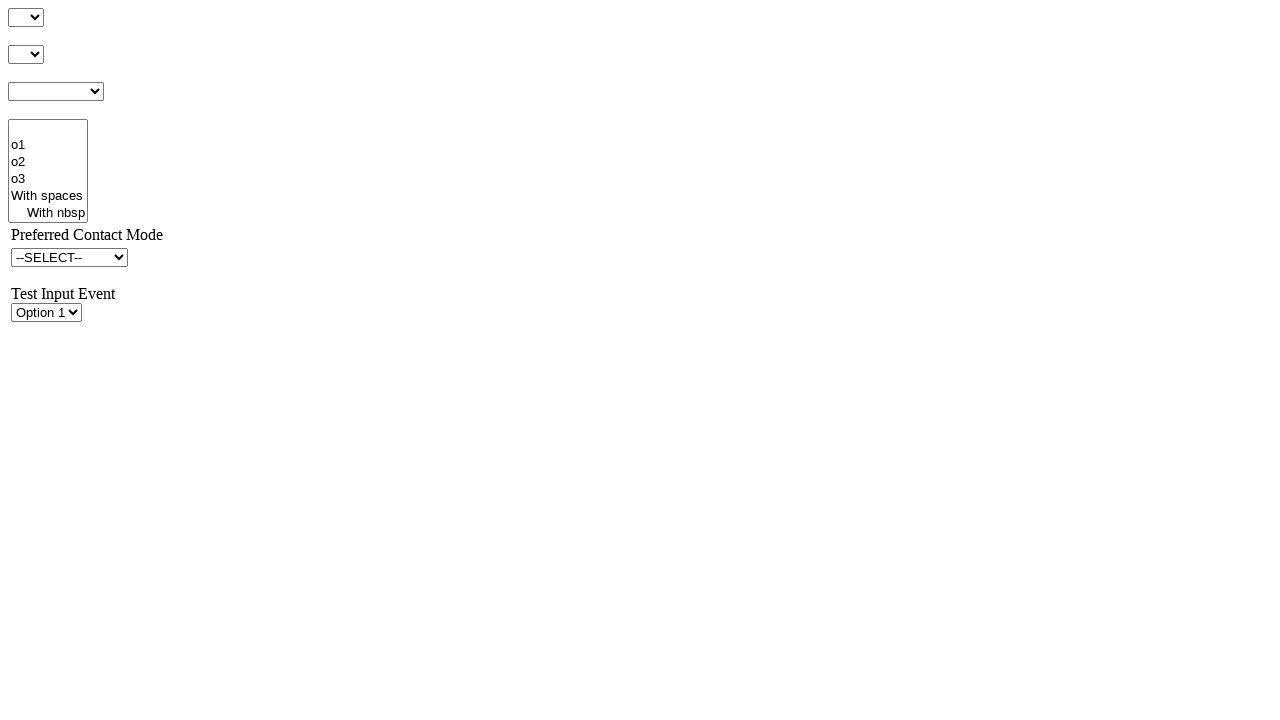

Selected option at index 2 from dropdown on #s1
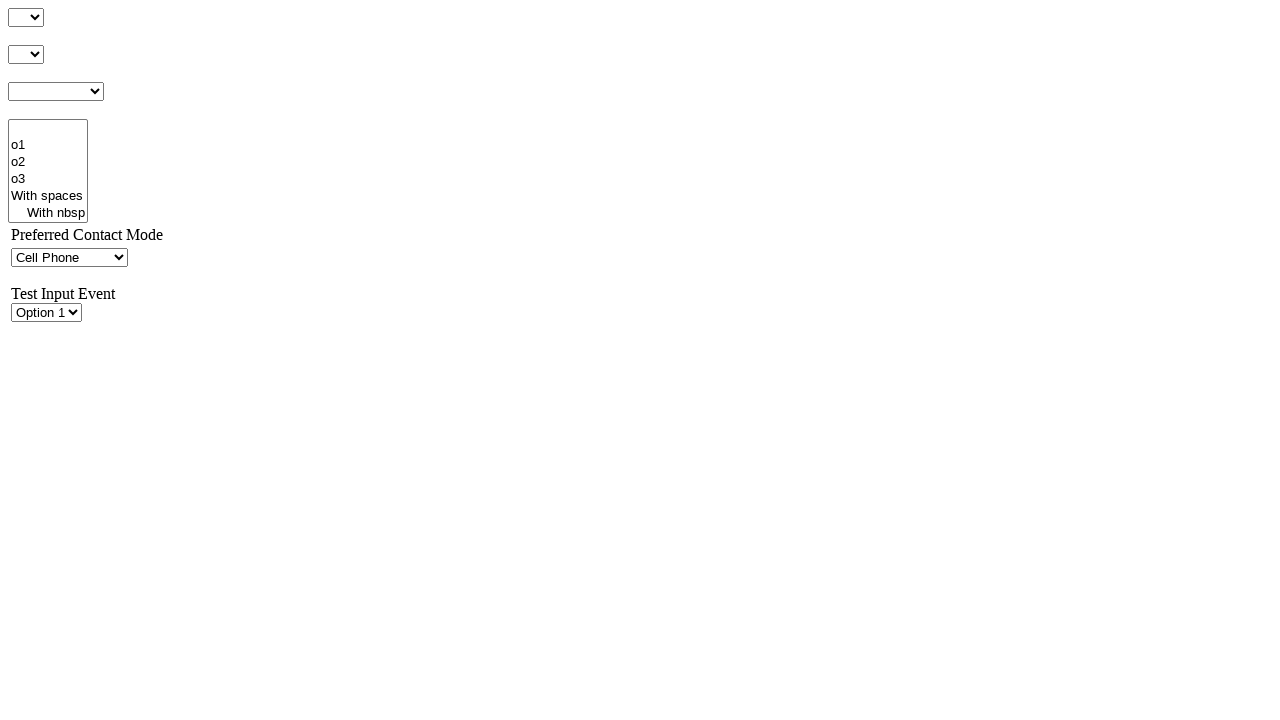

Selected option with value '51' from dropdown on #s1
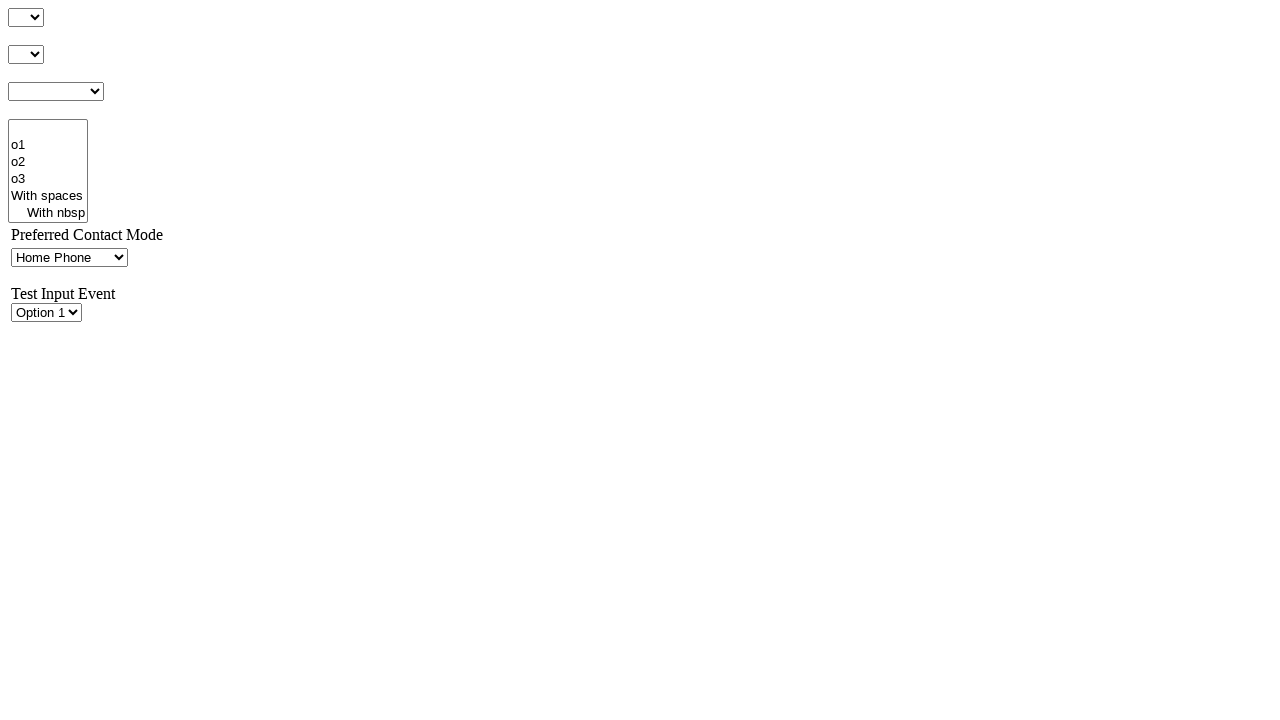

Selected option with label 'Business Phone' from dropdown on #s1
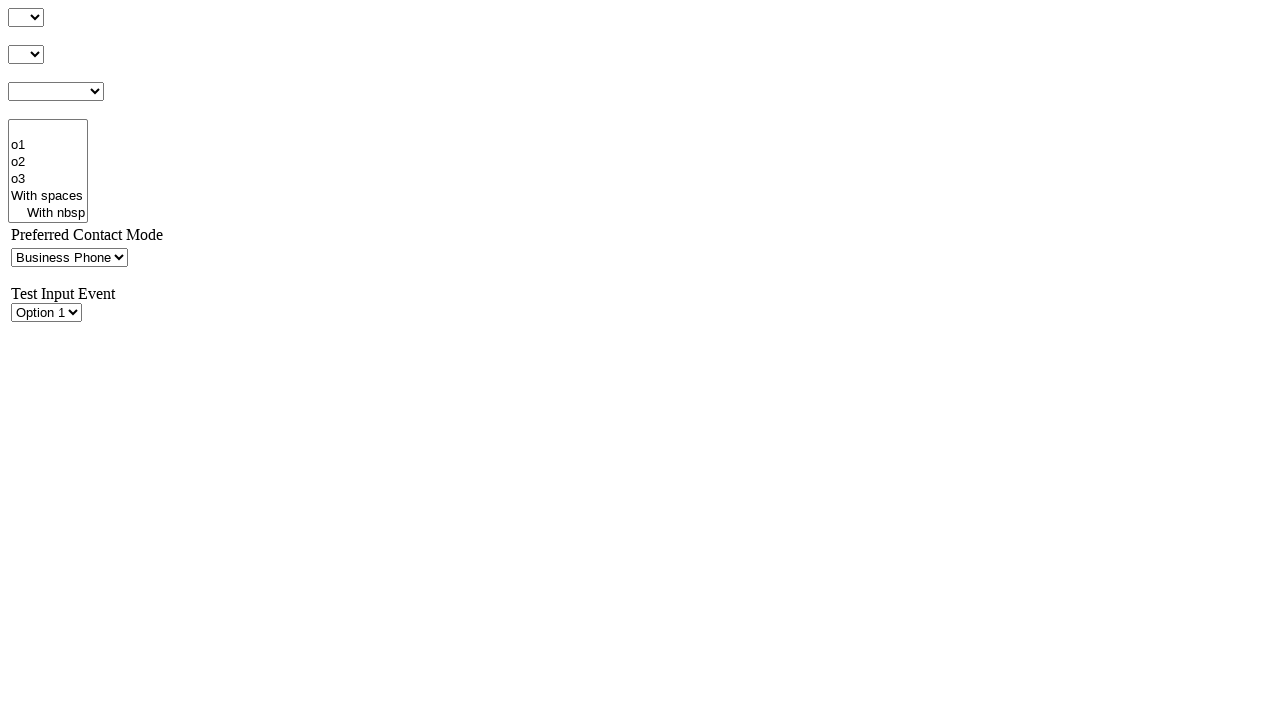

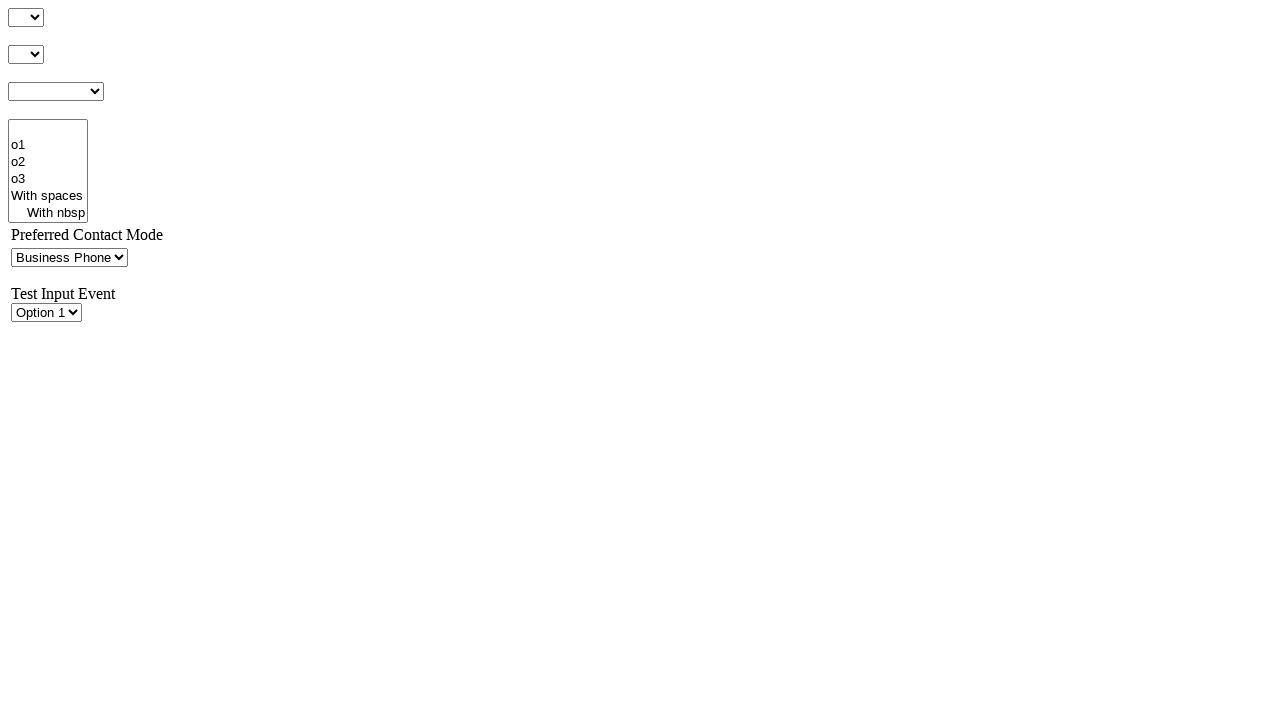